Tests the add/remove elements functionality by clicking an "Add Element" button to create a delete button, verifying it appears, then clicking the delete button and verifying it's removed.

Starting URL: https://the-internet.herokuapp.com/add_remove_elements/

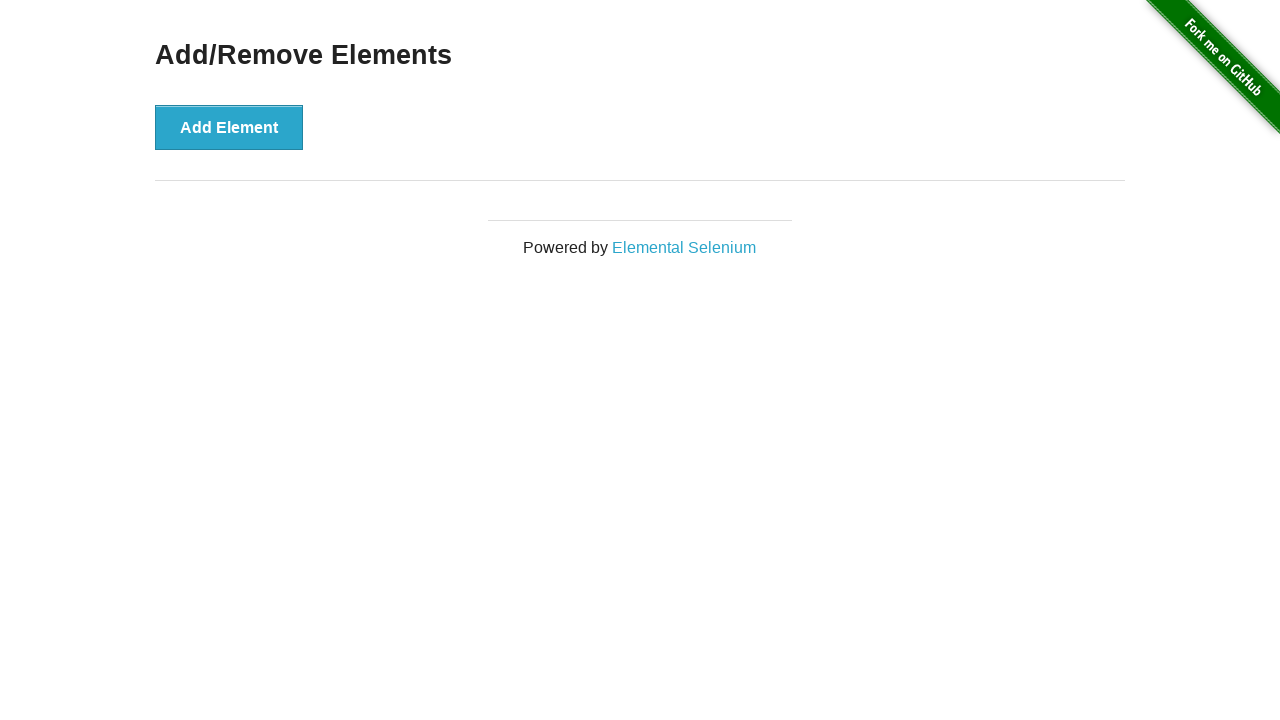

Add Element button loaded
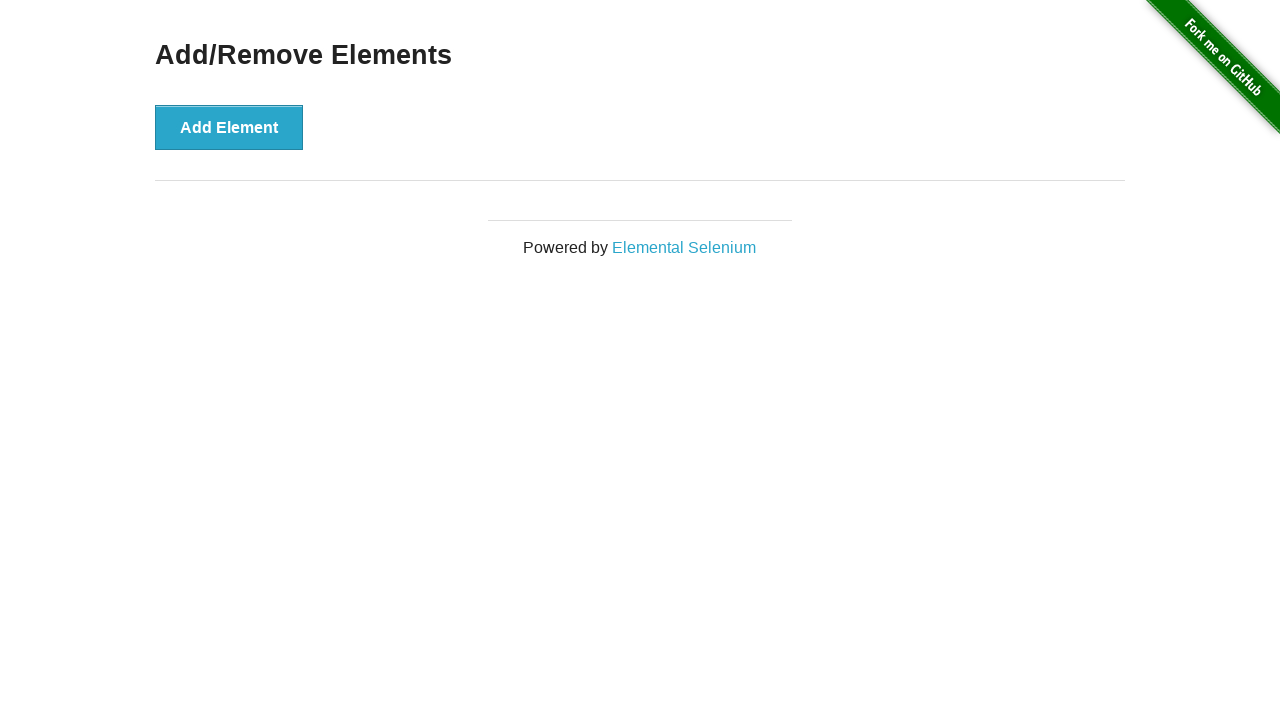

Clicked Add Element button to create a delete button at (229, 127) on xpath=//*[@id='content']/div/button
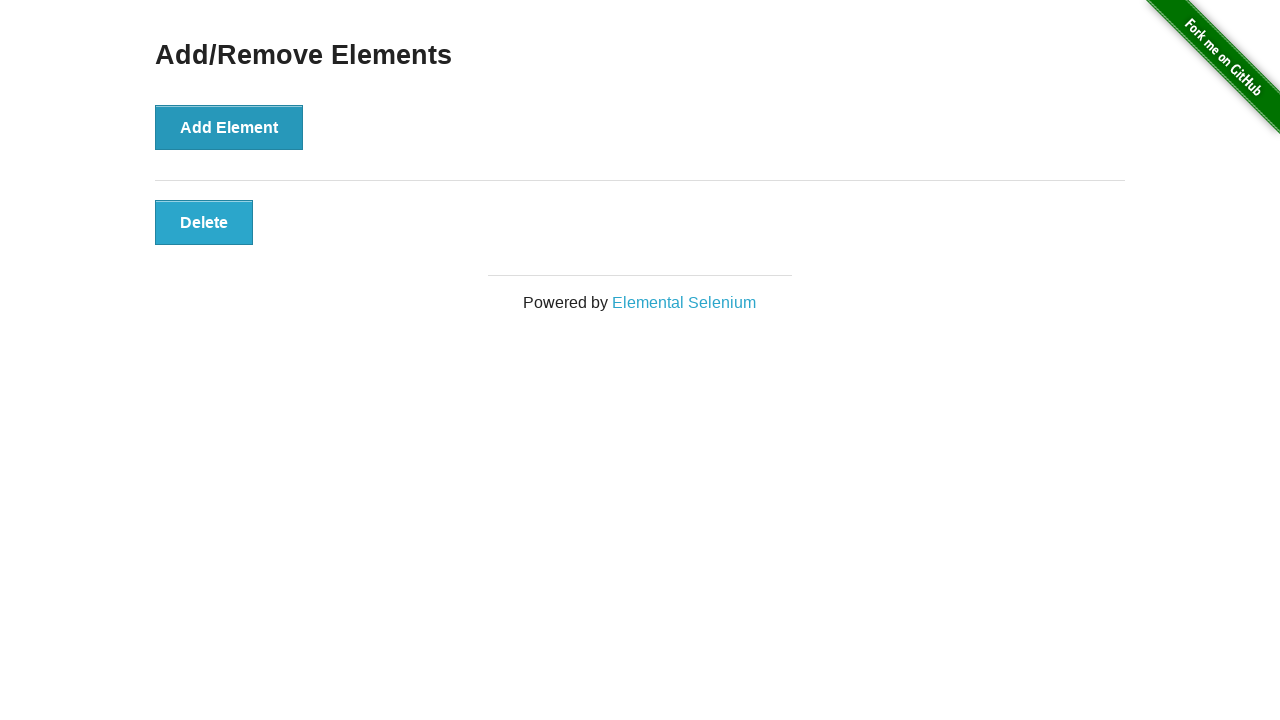

Delete button appeared on the page
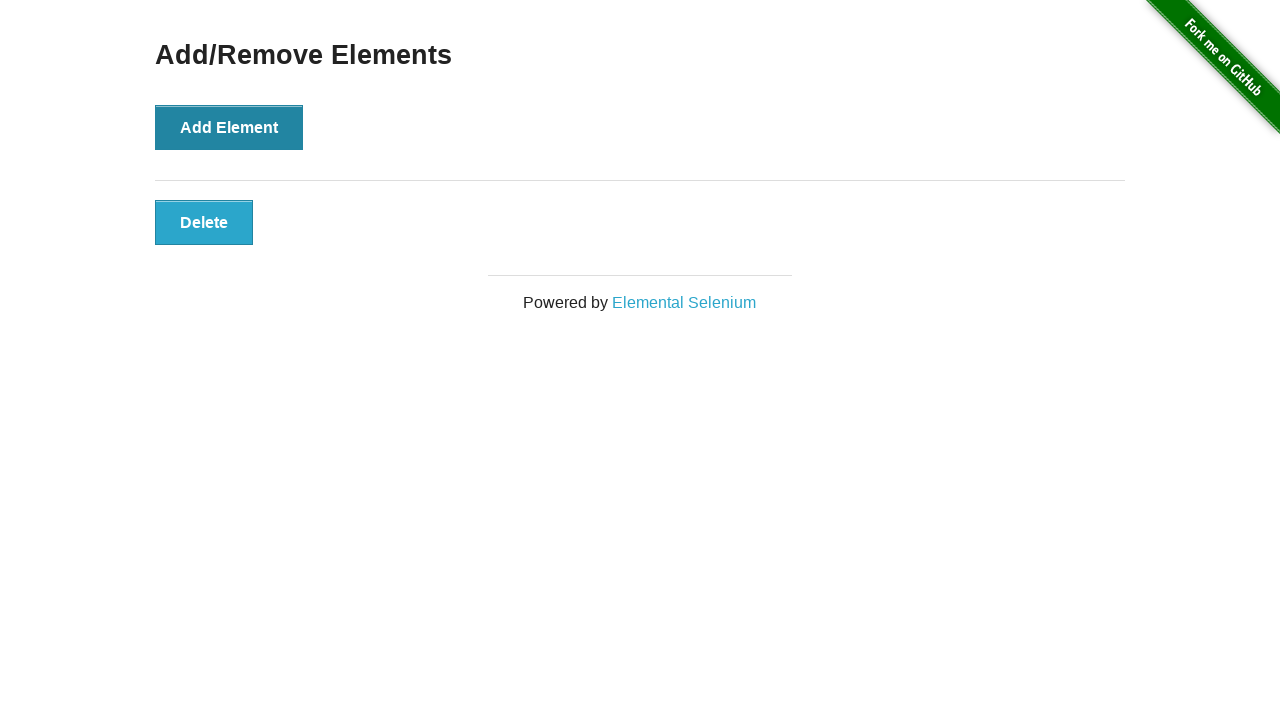

Located the delete button element
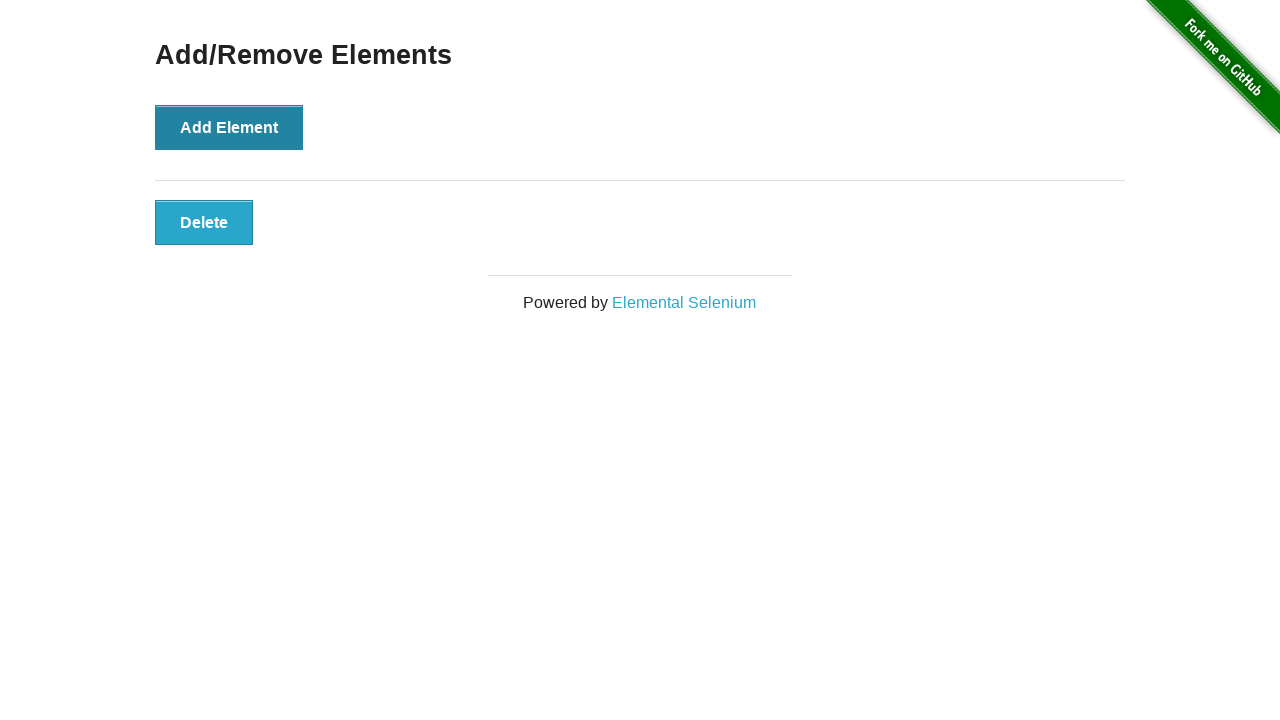

Verified delete button is visible
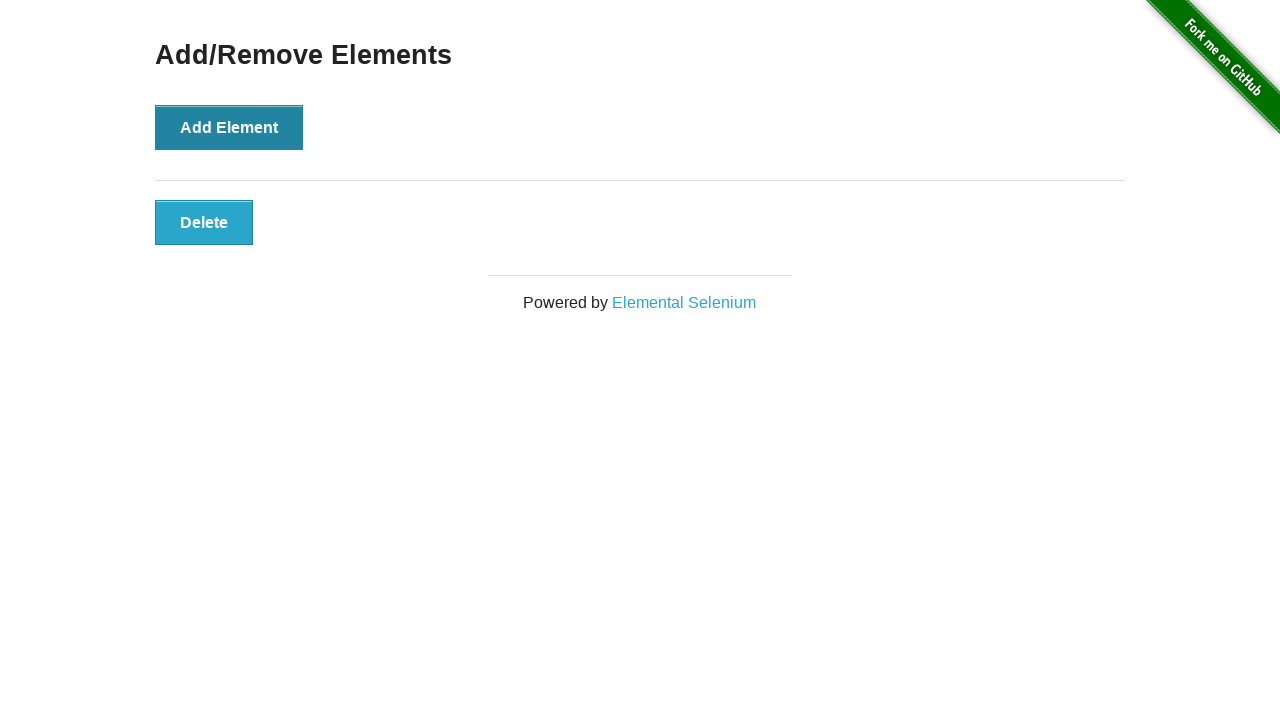

Clicked the delete button at (204, 222) on xpath=//*[@id='elements']/button
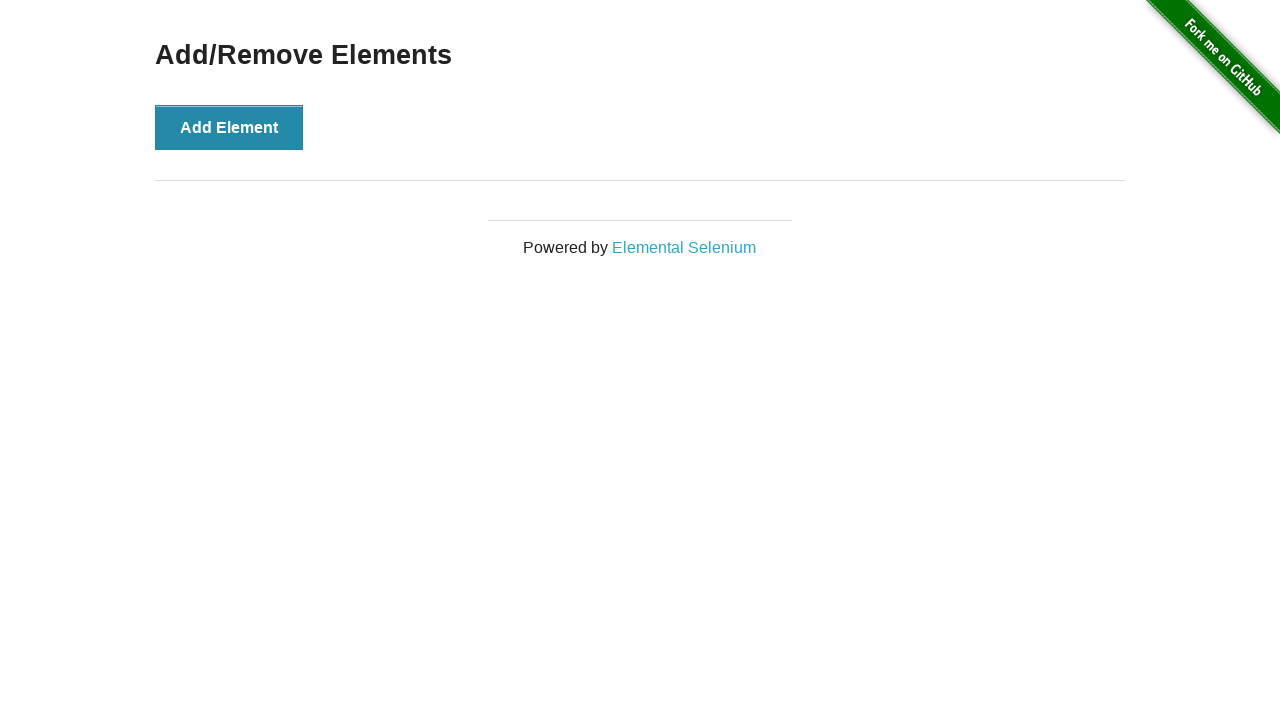

Delete button was removed from the page
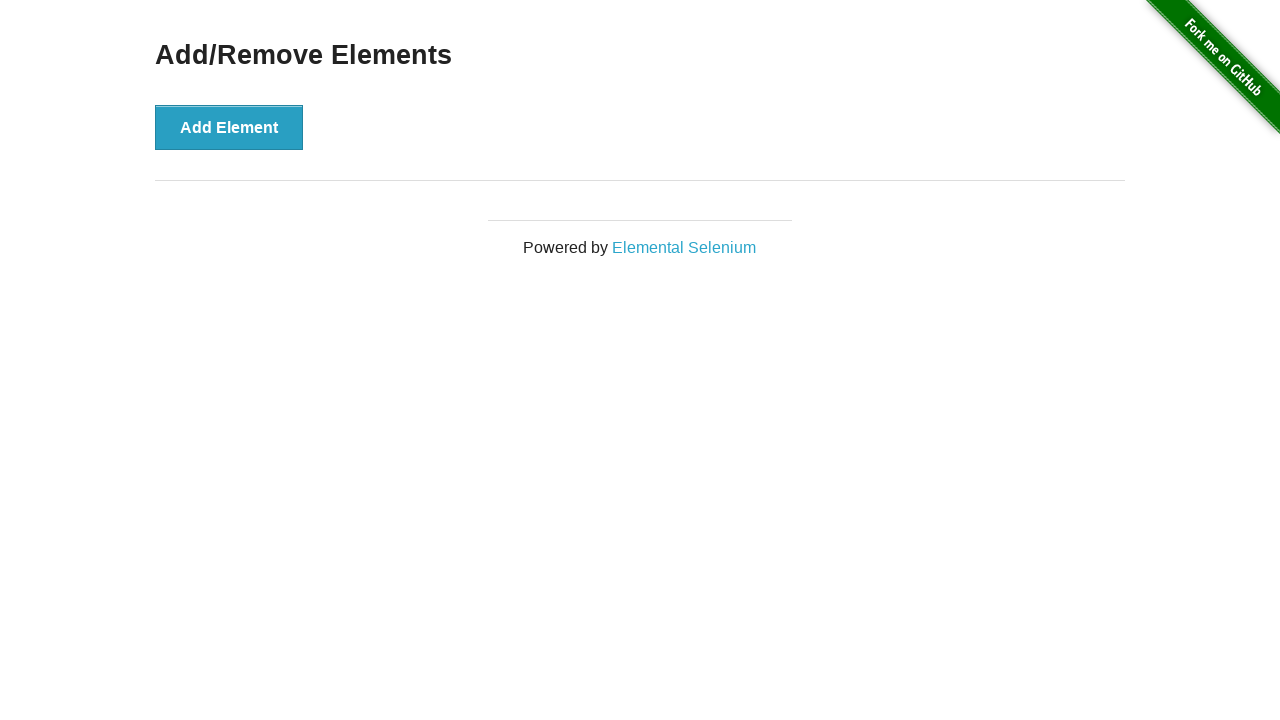

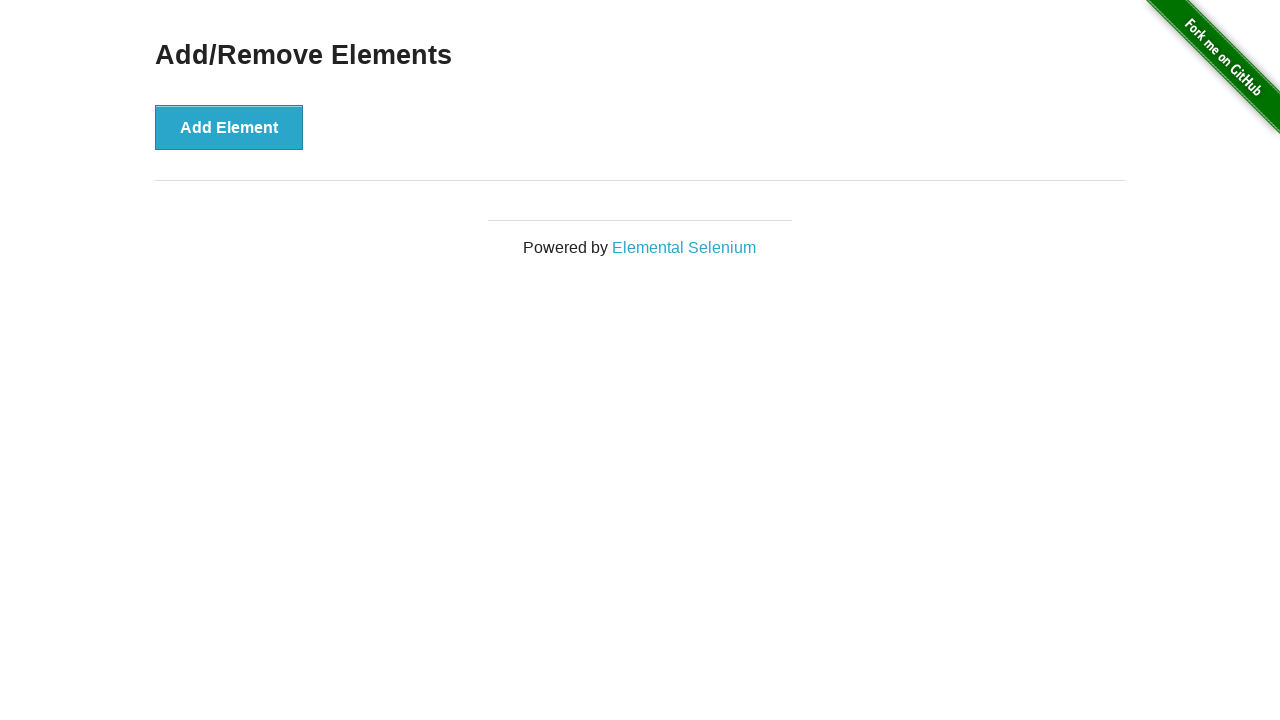